Navigates to Tide website and performs a search for cloth

Starting URL: https://tide.com/en-us

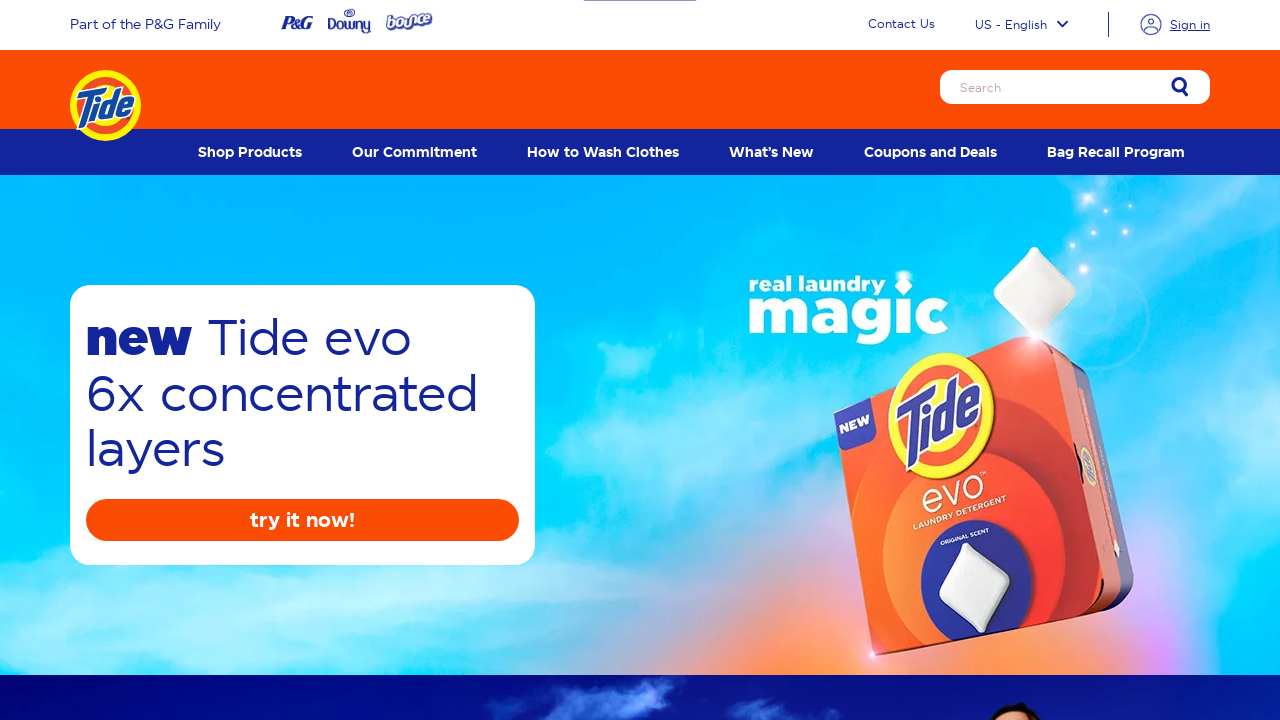

Clicked search button/icon at (1075, 87) on [aria-label='Search']
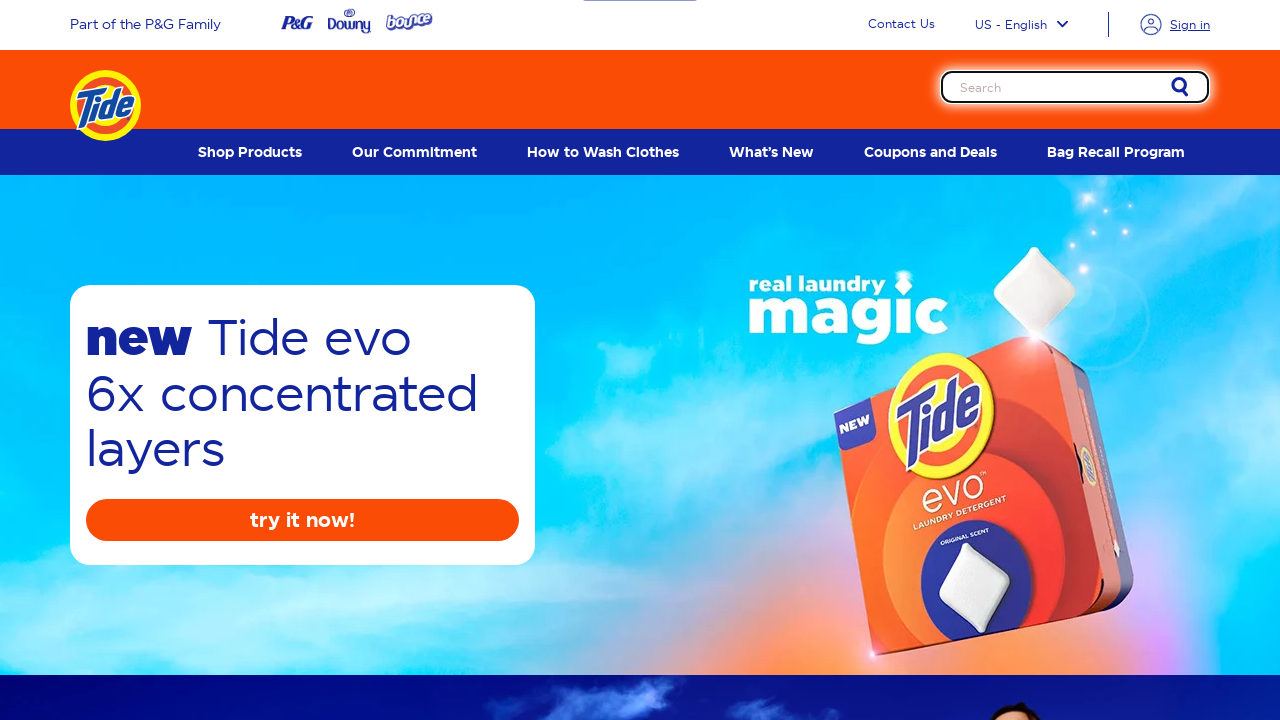

Filled search field with 'cloth' on input[type='search']
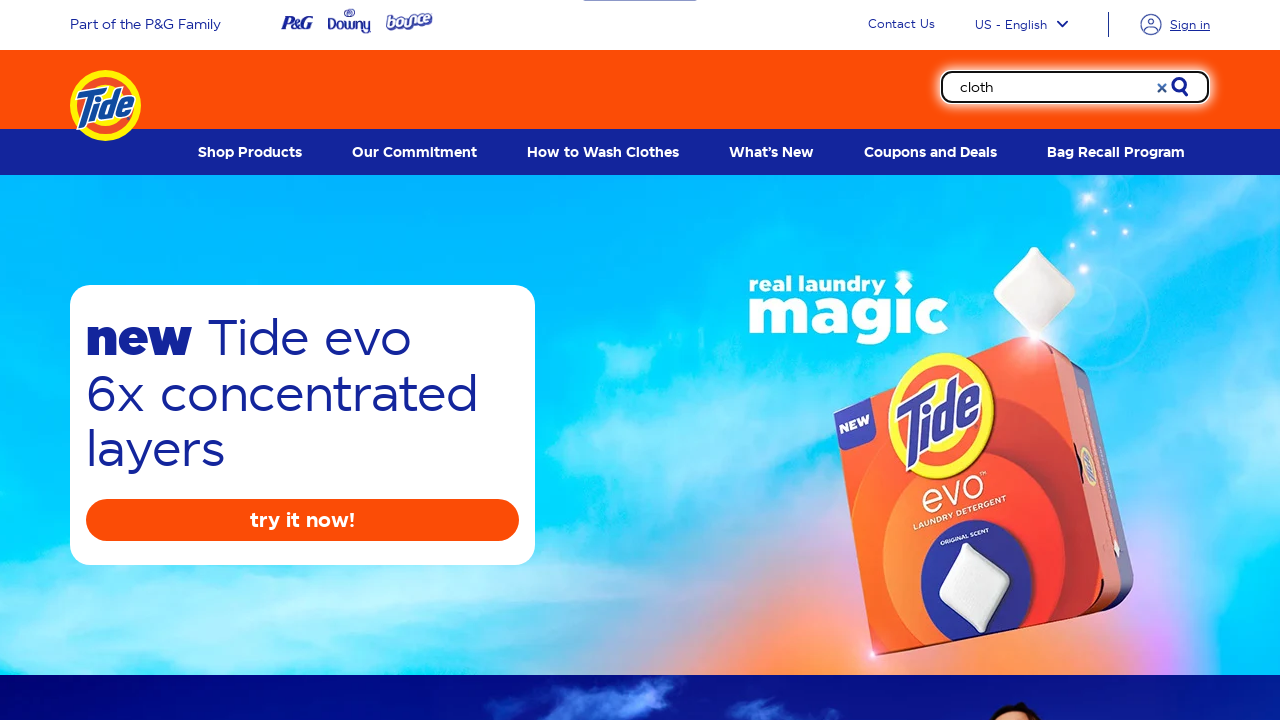

Pressed Enter to submit search for cloth on input[type='search']
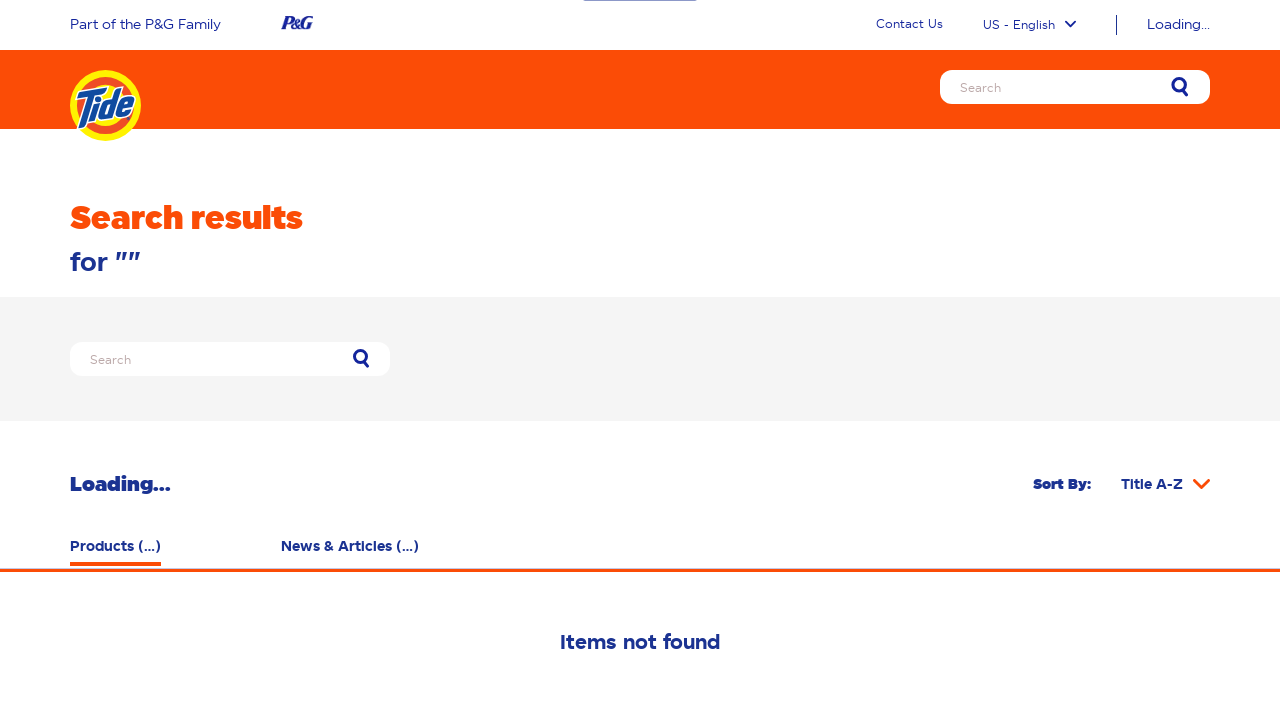

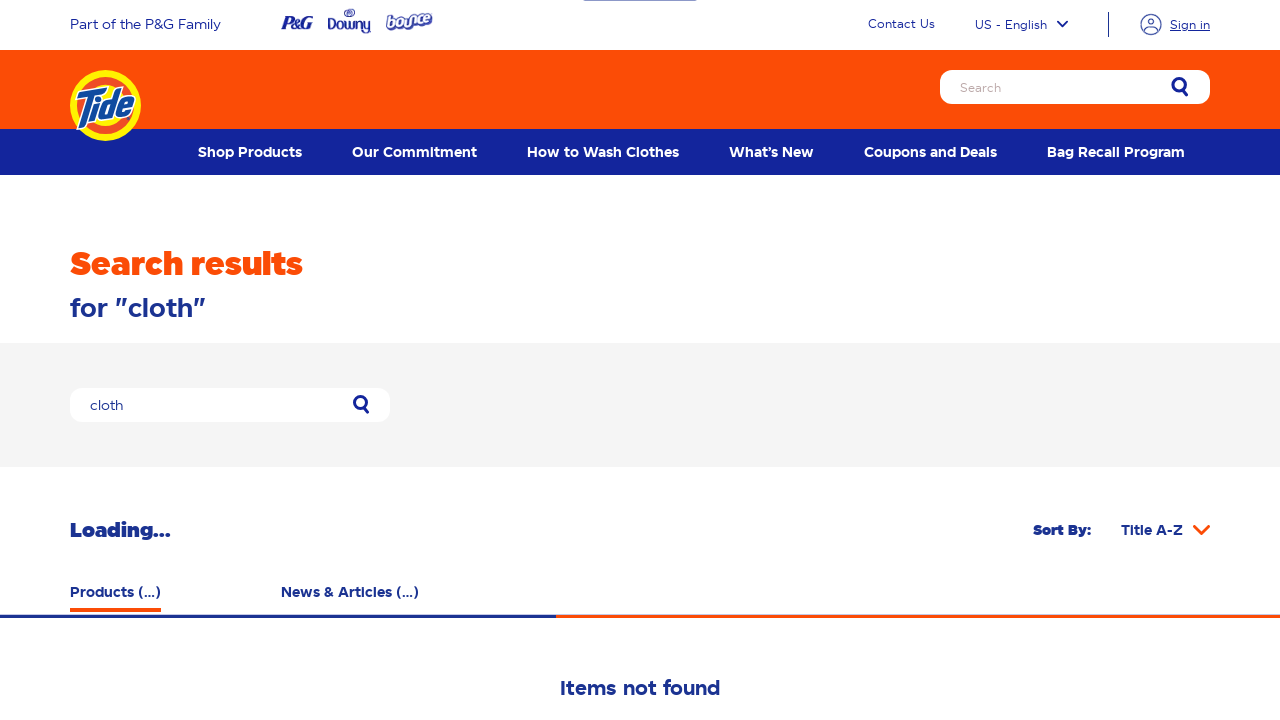